Navigates to a GitHub repository page

Starting URL: https://github.com/jazzmuesli/selenium-first

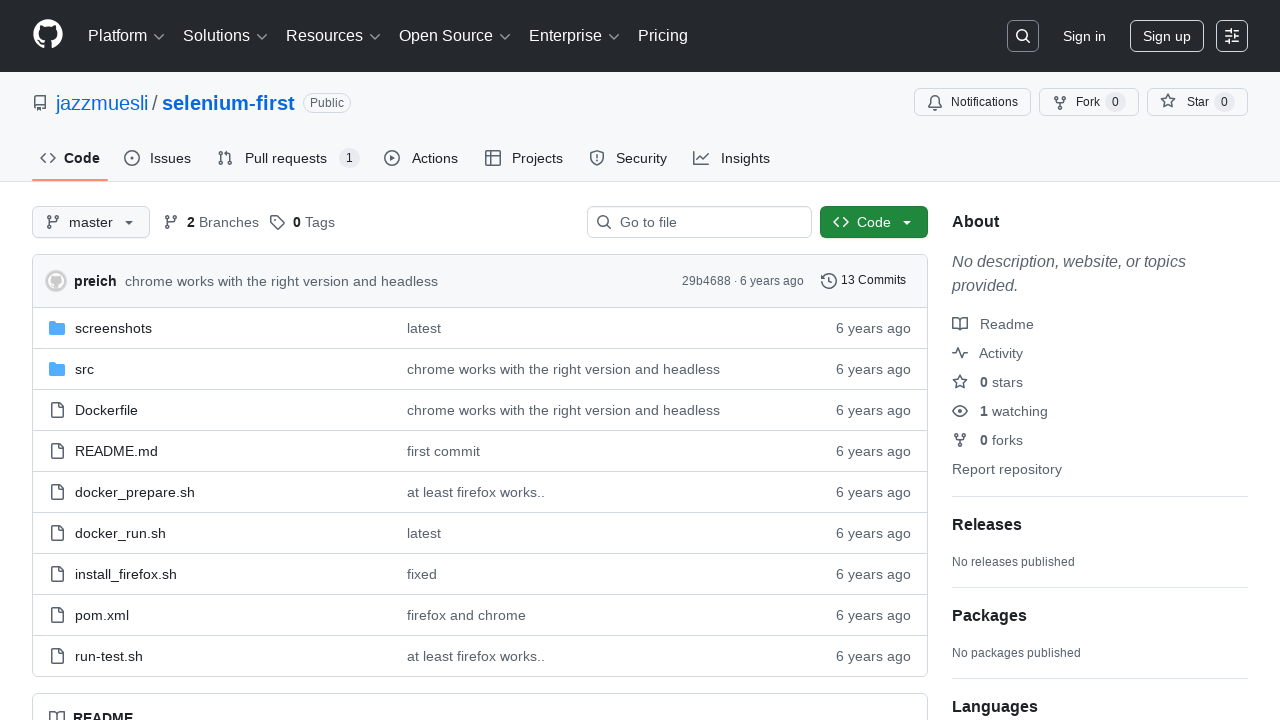

Navigated to GitHub repository page at https://github.com/jazzmuesli/selenium-first
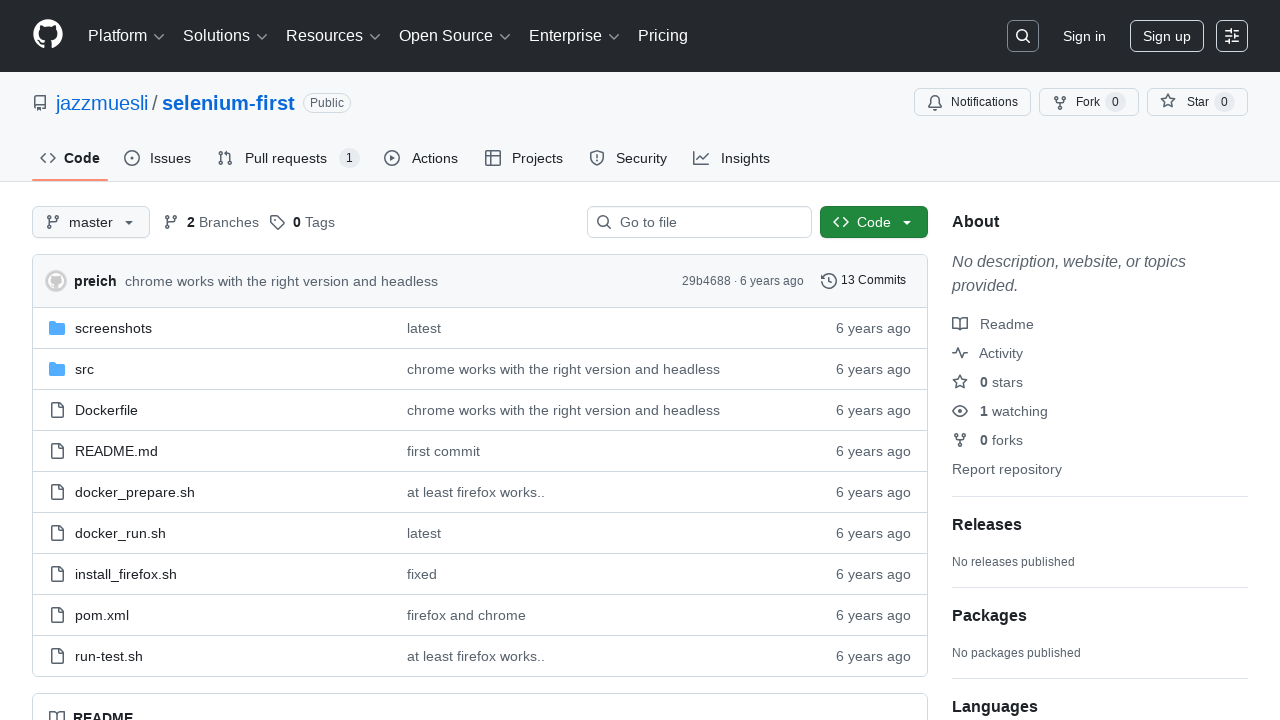

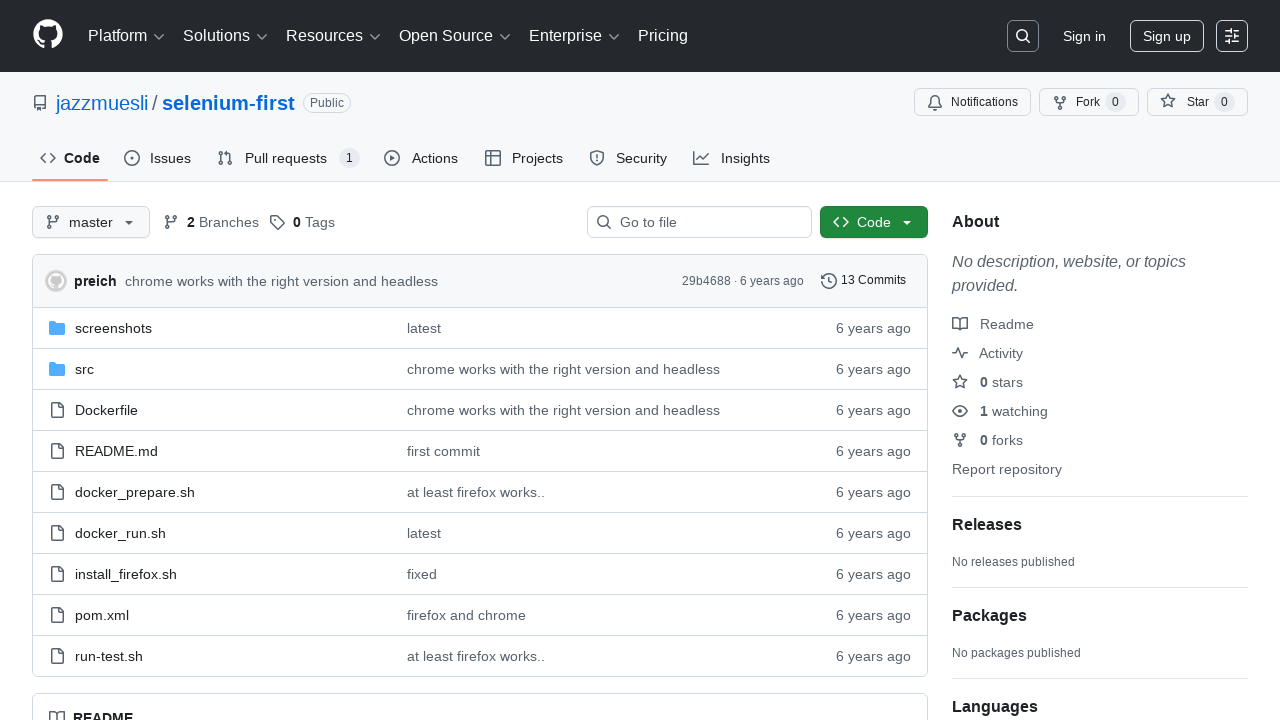